Navigates to the home page and verifies the page header and description text are displayed correctly

Starting URL: https://acctabootcamp.github.io/site

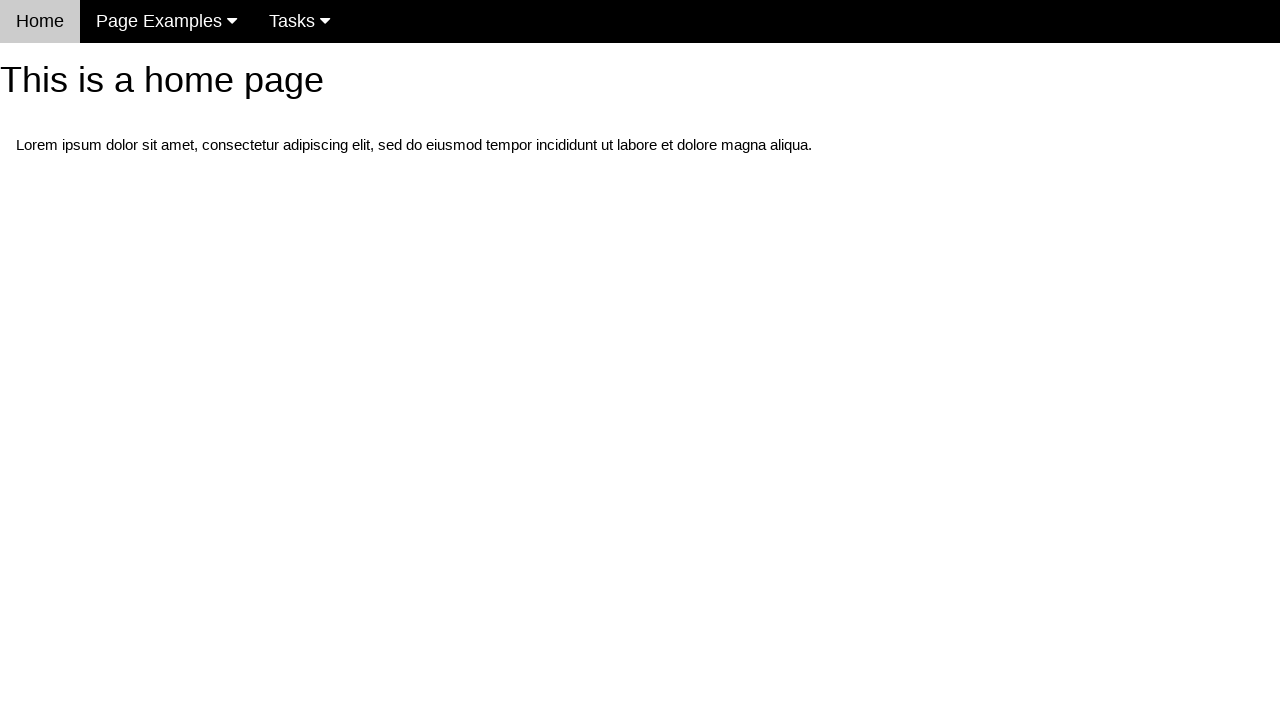

Navigated to home page at https://acctabootcamp.github.io/site
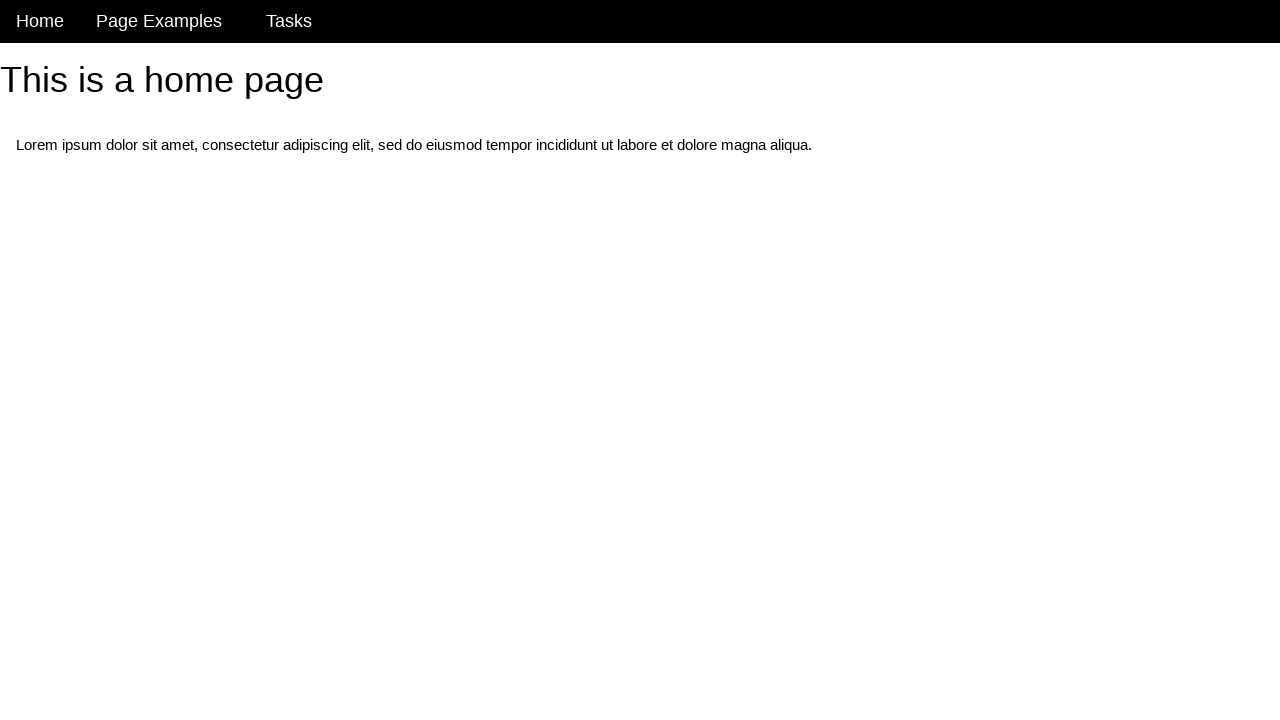

Home page header (h1) element loaded
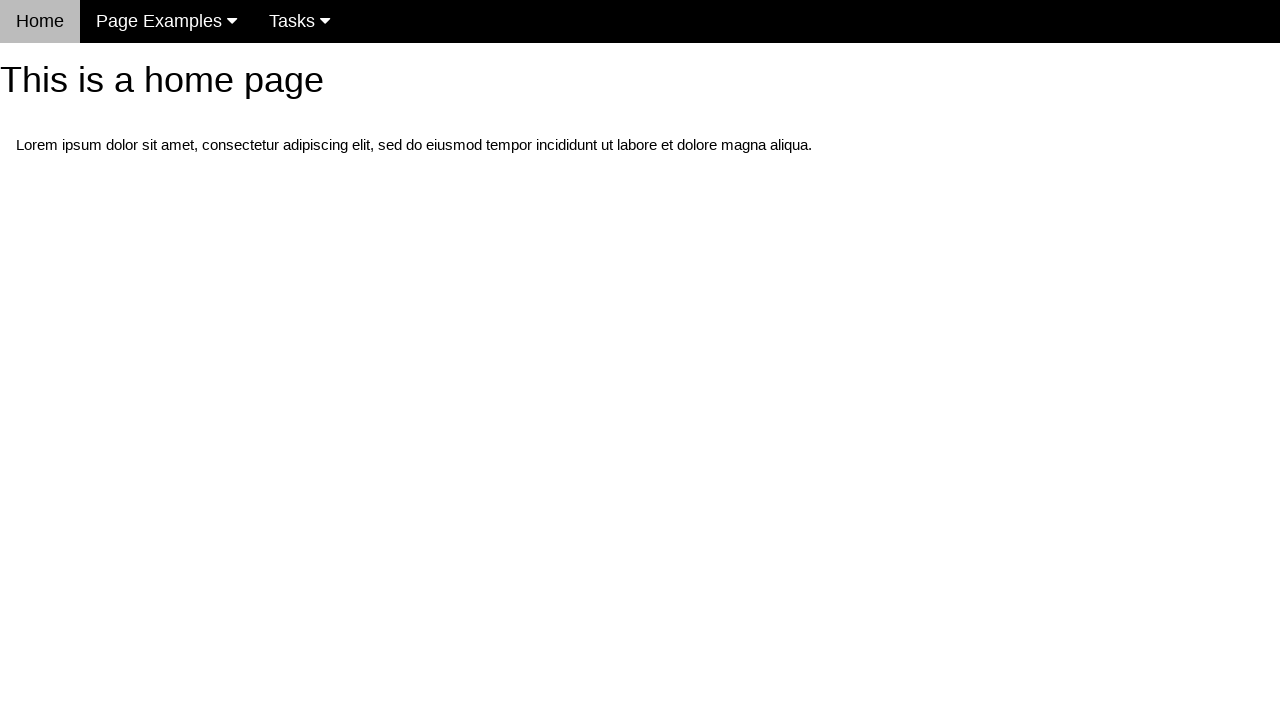

Verified home page header text displays 'This is a home page' correctly
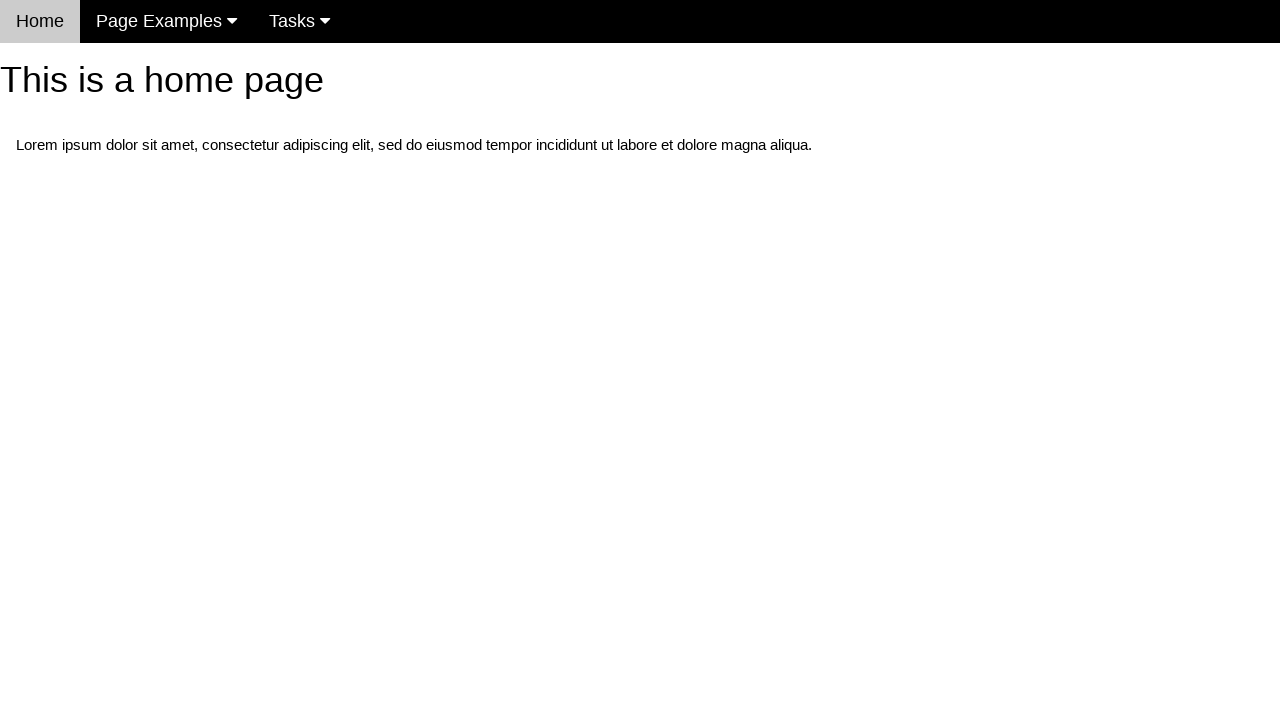

Verified home page description text displays correct Lorem ipsum content
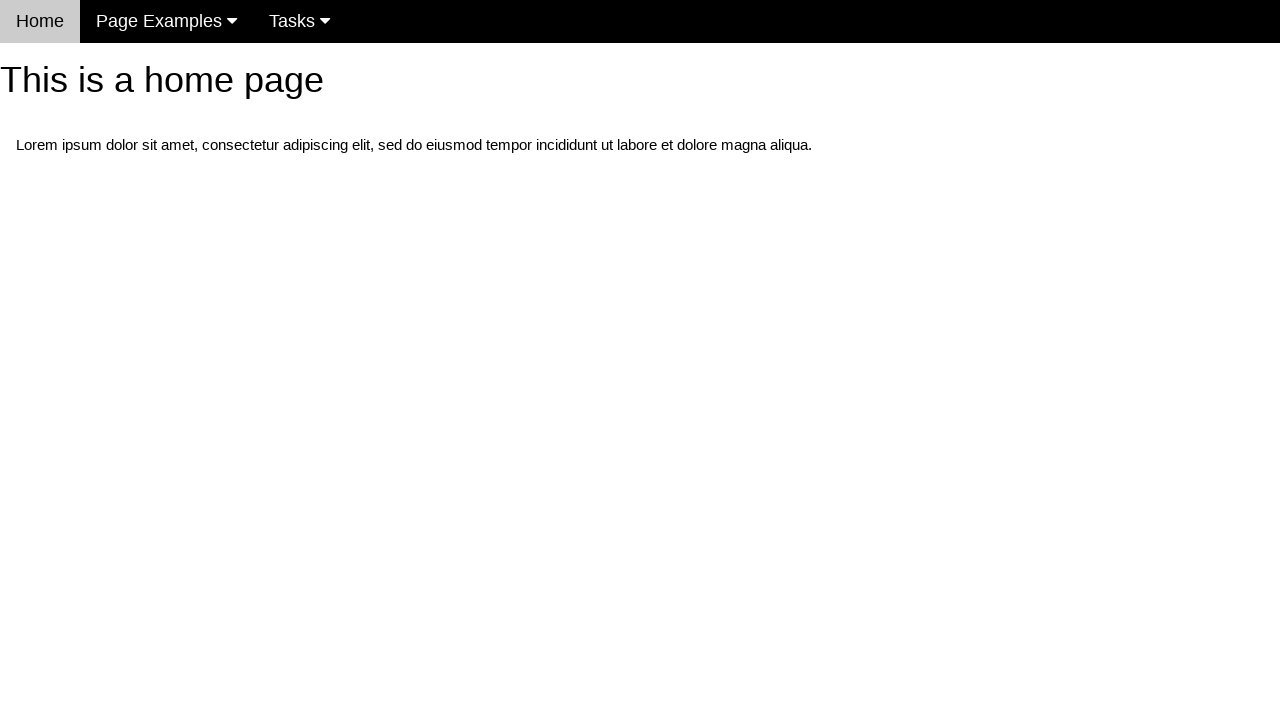

Verified navigation menu (w3-navbar) is visible on the page
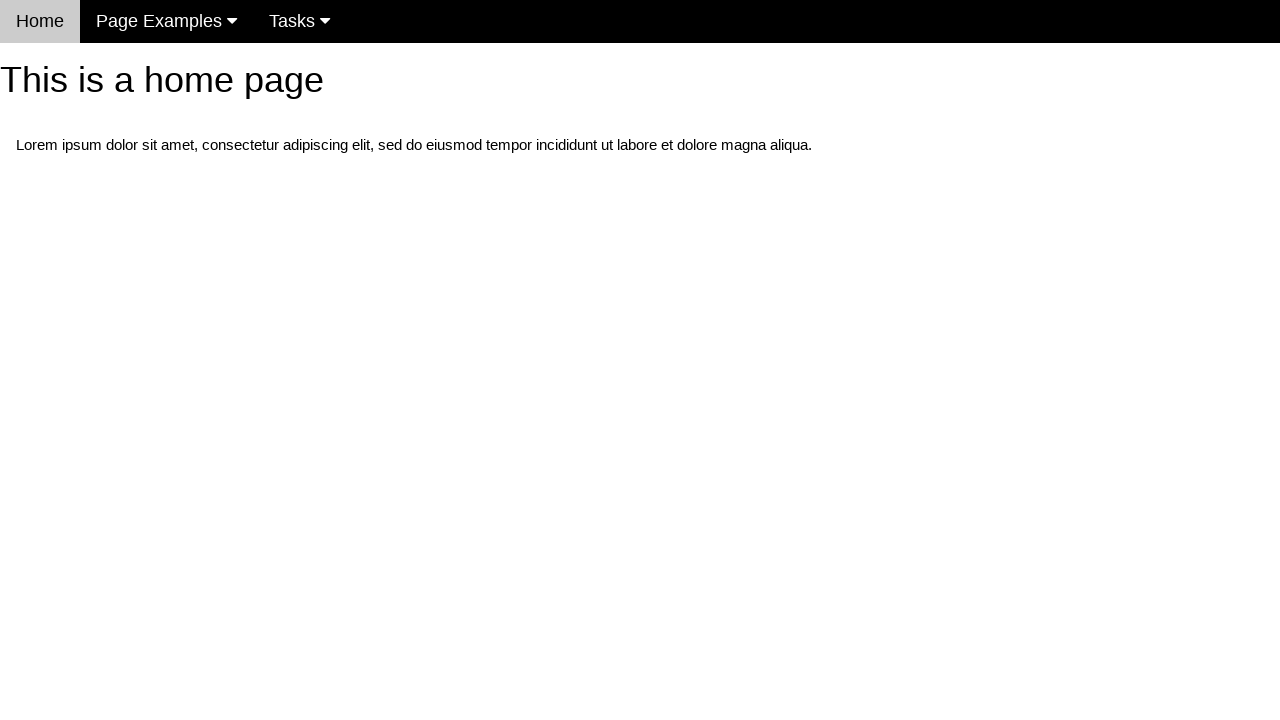

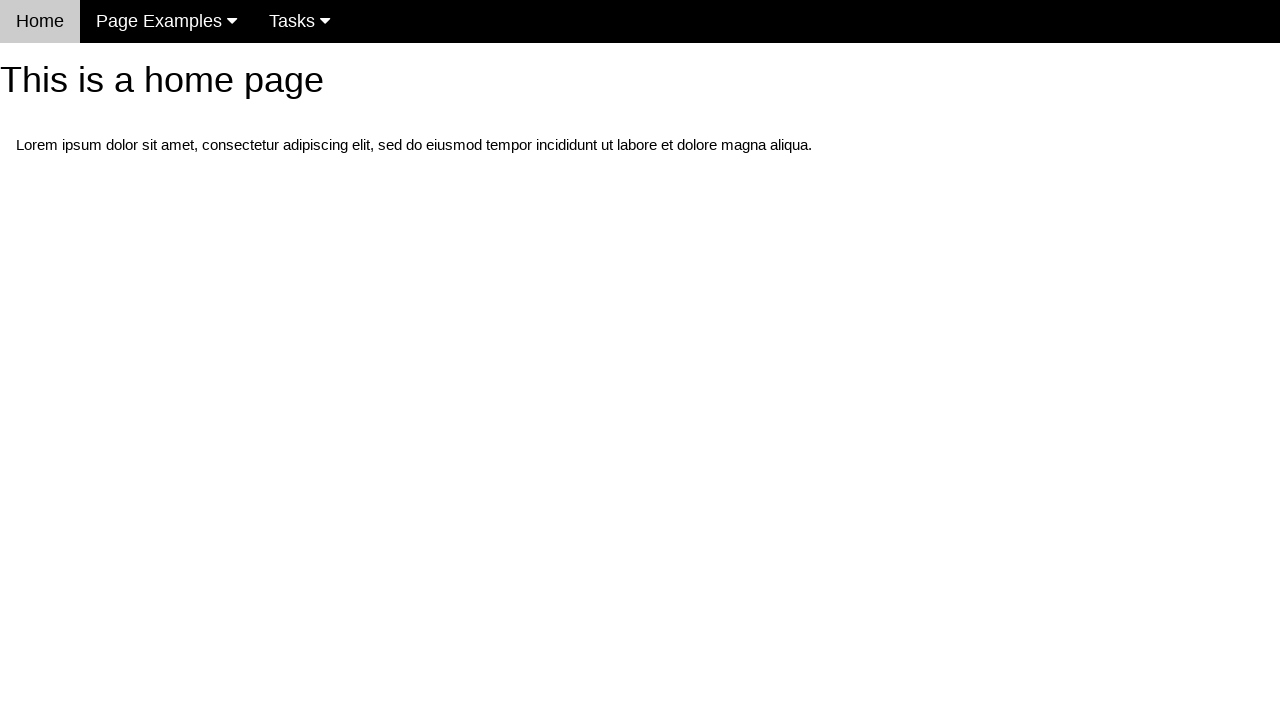